Tests frame navigation by iterating through frames on the page and clicking on a specific link element within one of the frames

Starting URL: http://www.angelfire.com/super/badwebs/

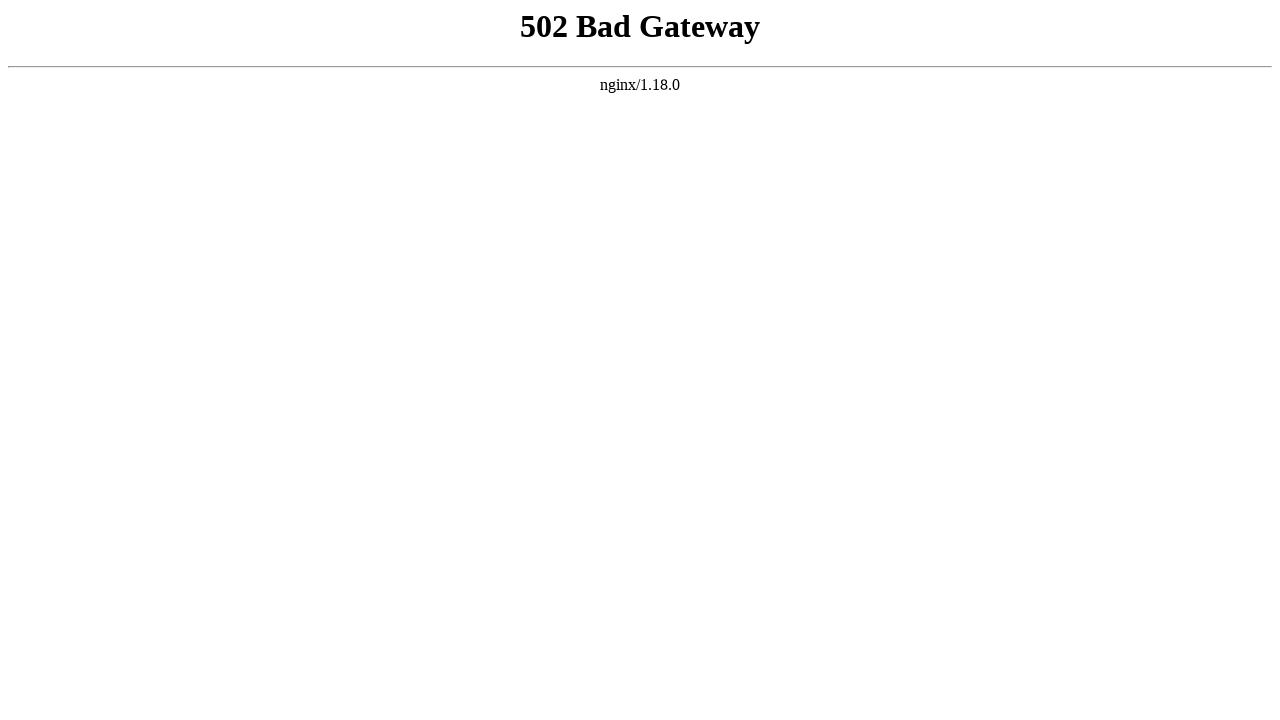

Navigated to starting URL http://www.angelfire.com/super/badwebs/
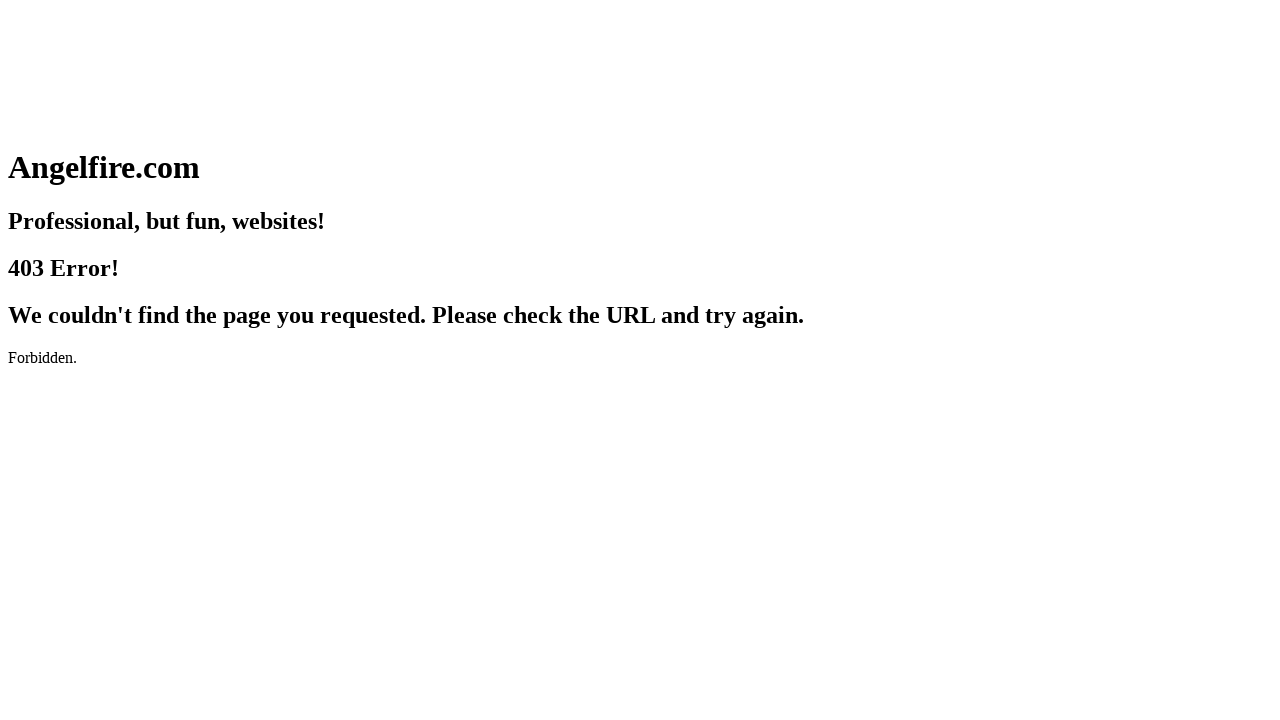

Retrieved all frames from the page
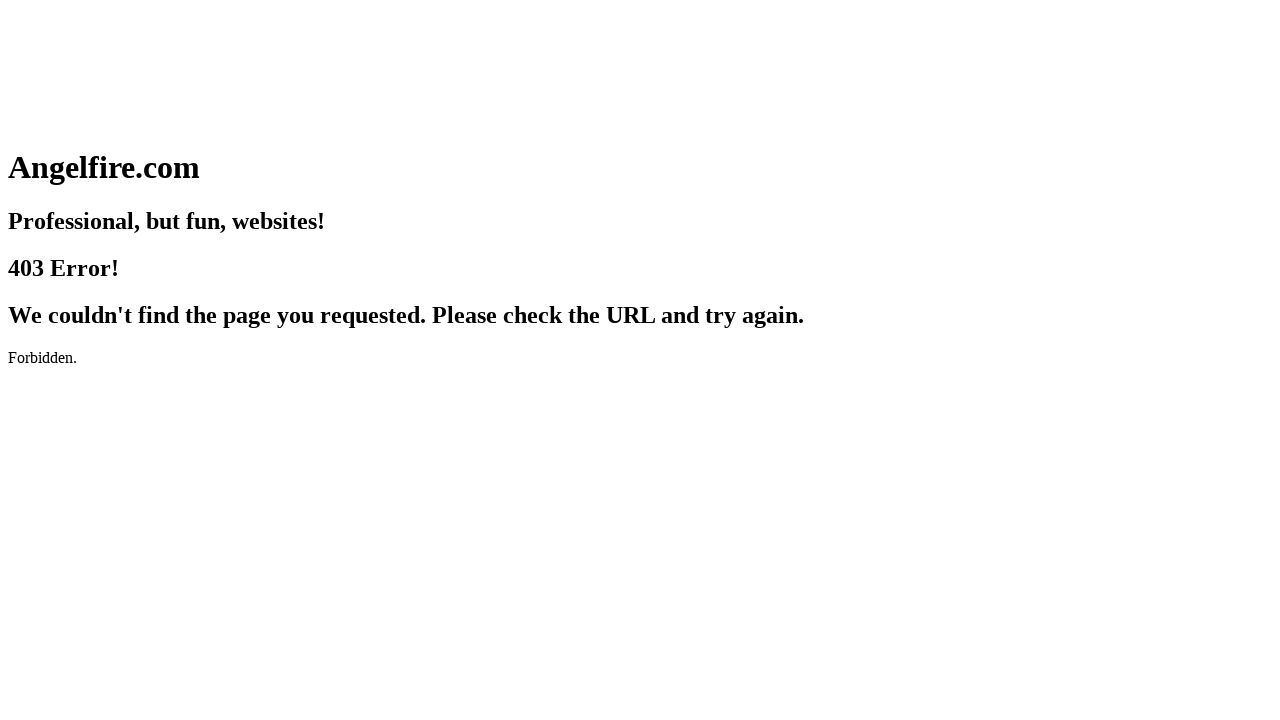

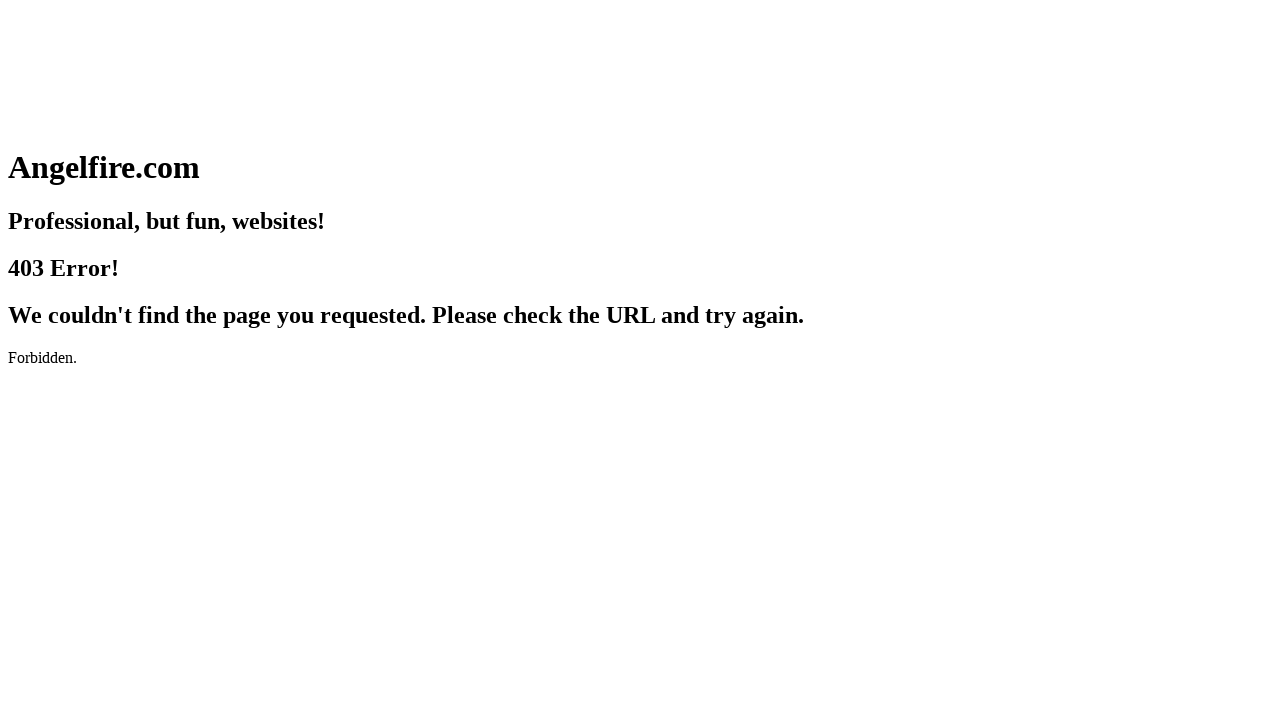